Tests JavaScript alert box handling by clicking a button that triggers an alert and then accepting the alert dialog

Starting URL: https://www.hyrtutorials.com/p/alertsdemo.html

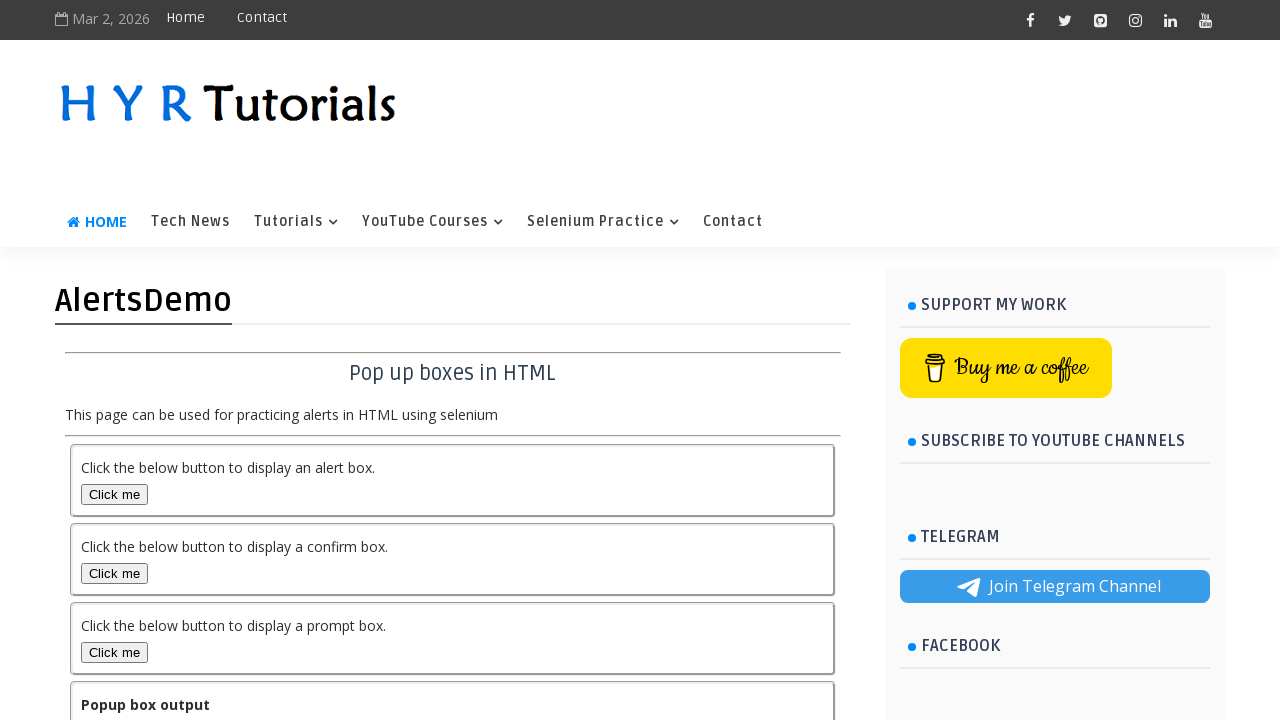

Waited for page to fully load (domcontentloaded)
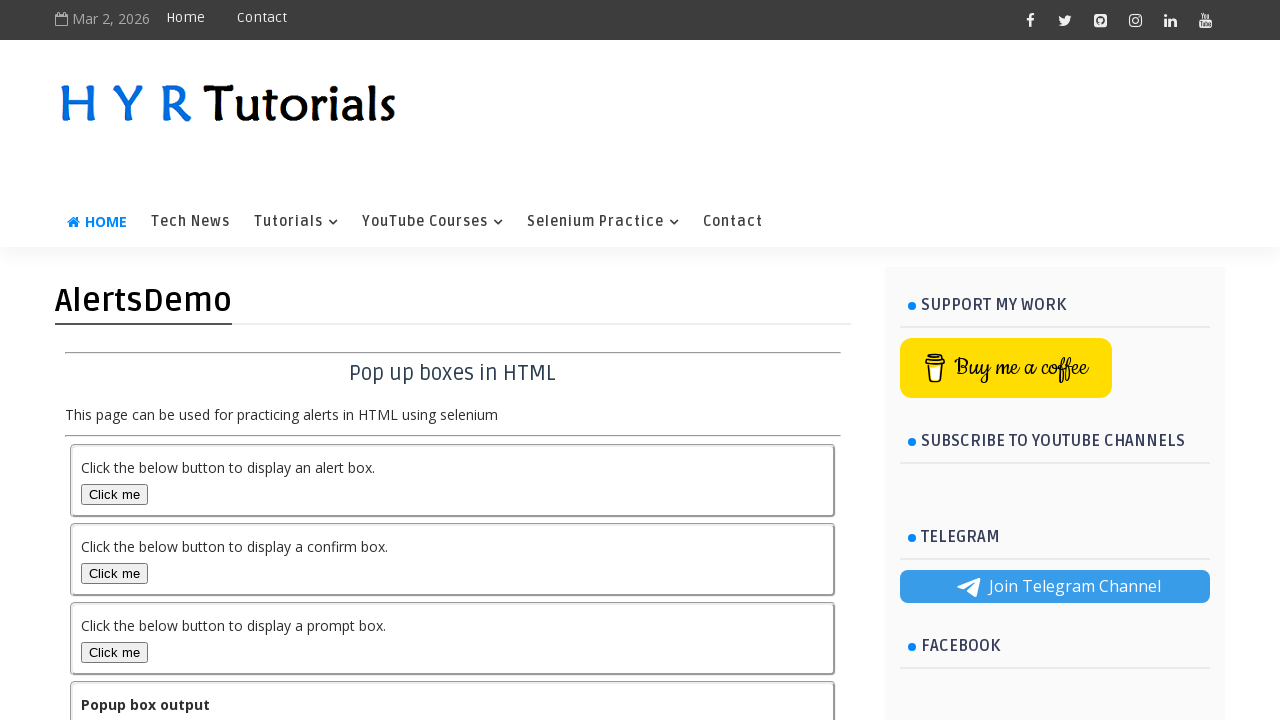

Set up dialog handler to accept alerts
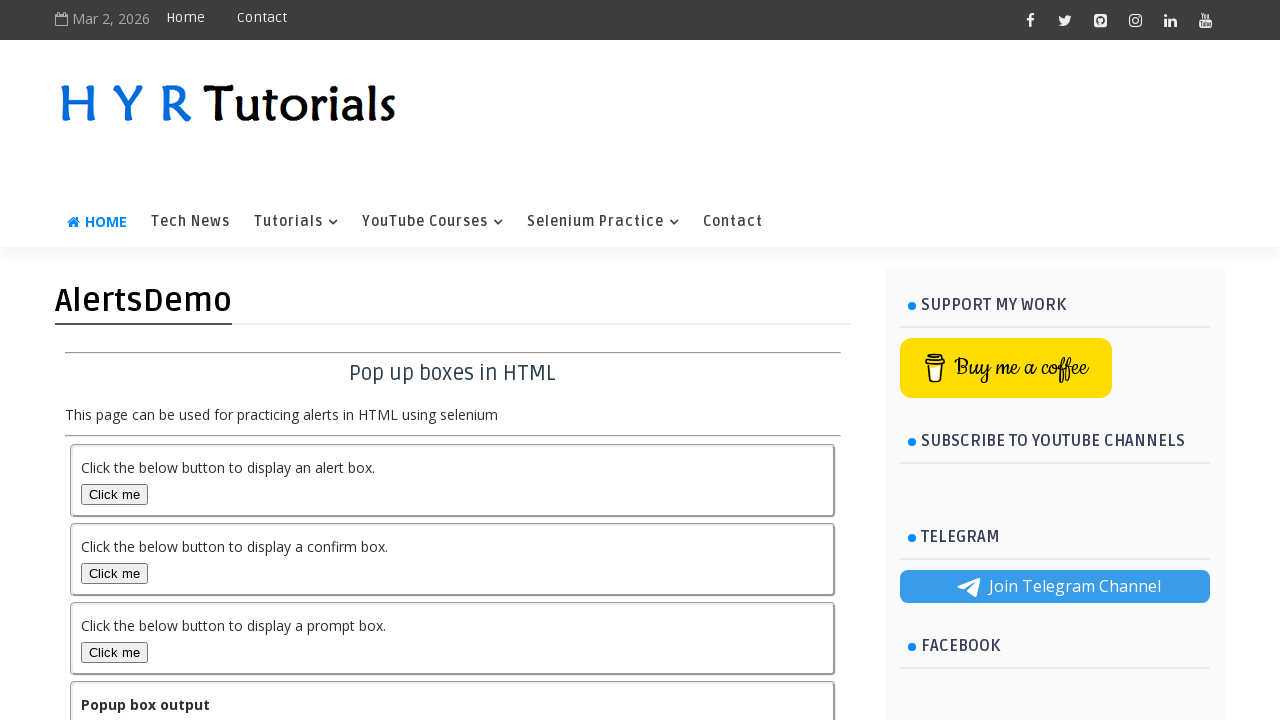

Clicked the alert box button to trigger the JavaScript alert at (114, 494) on #alertBox
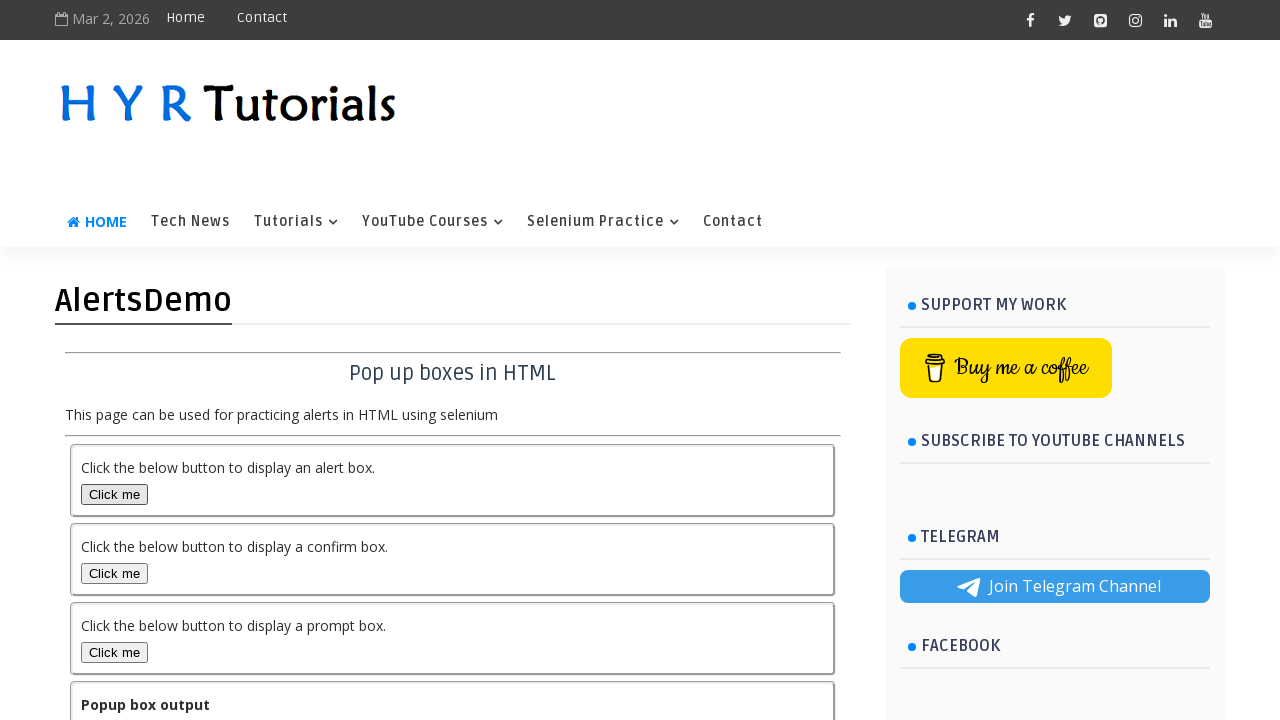

Waited for alert dialog to be handled
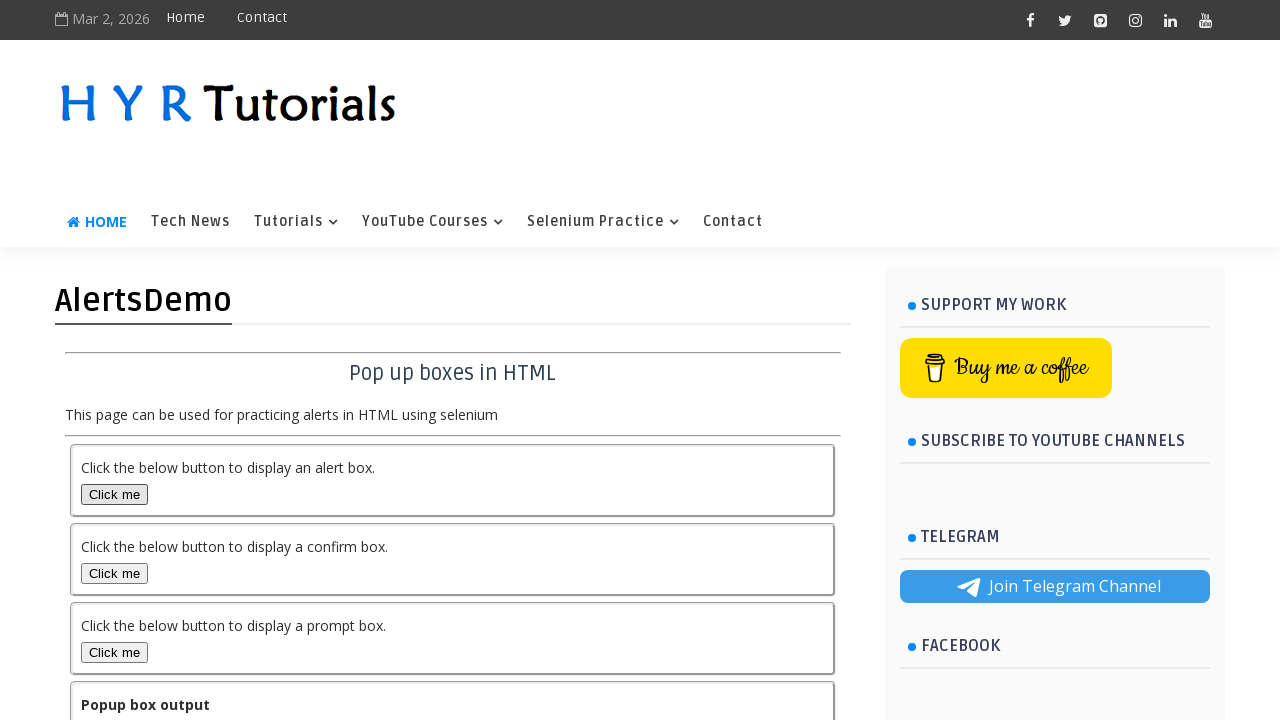

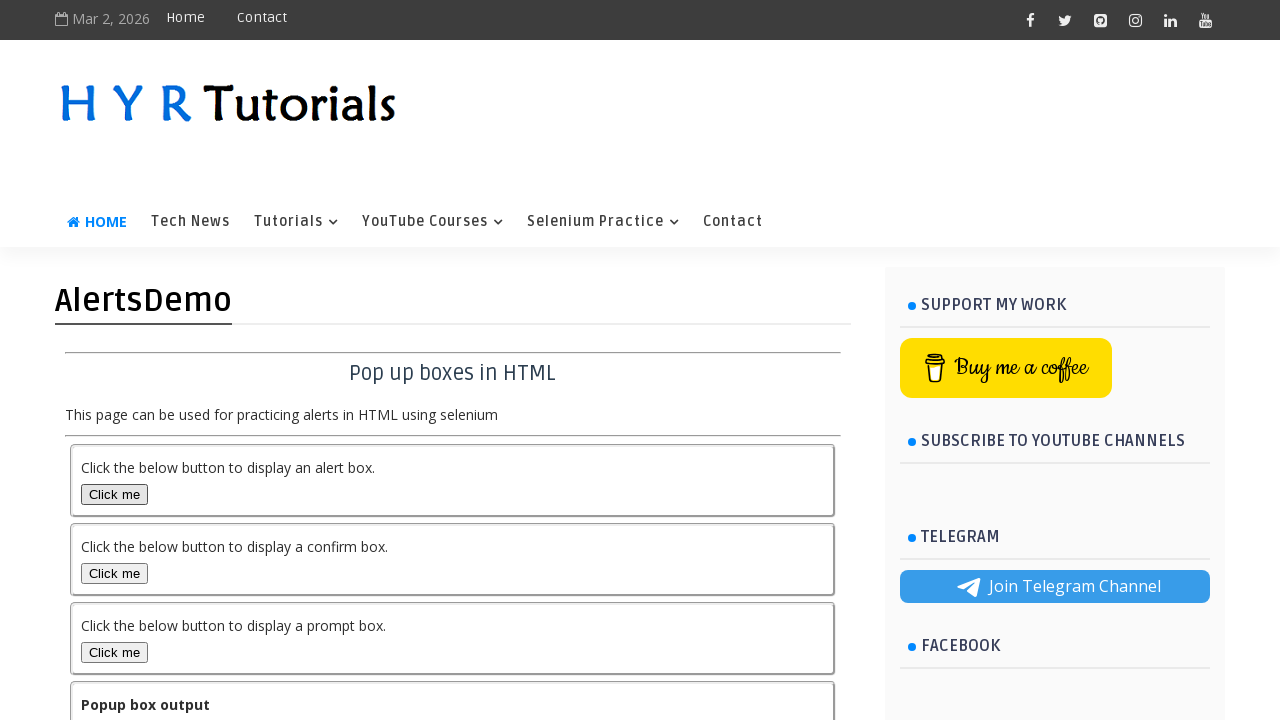